Tests the dynamic controls page by verifying a textbox starts disabled, clicking the Enable button, waiting for it to become enabled, and verifying the success message is displayed.

Starting URL: https://the-internet.herokuapp.com/dynamic_controls

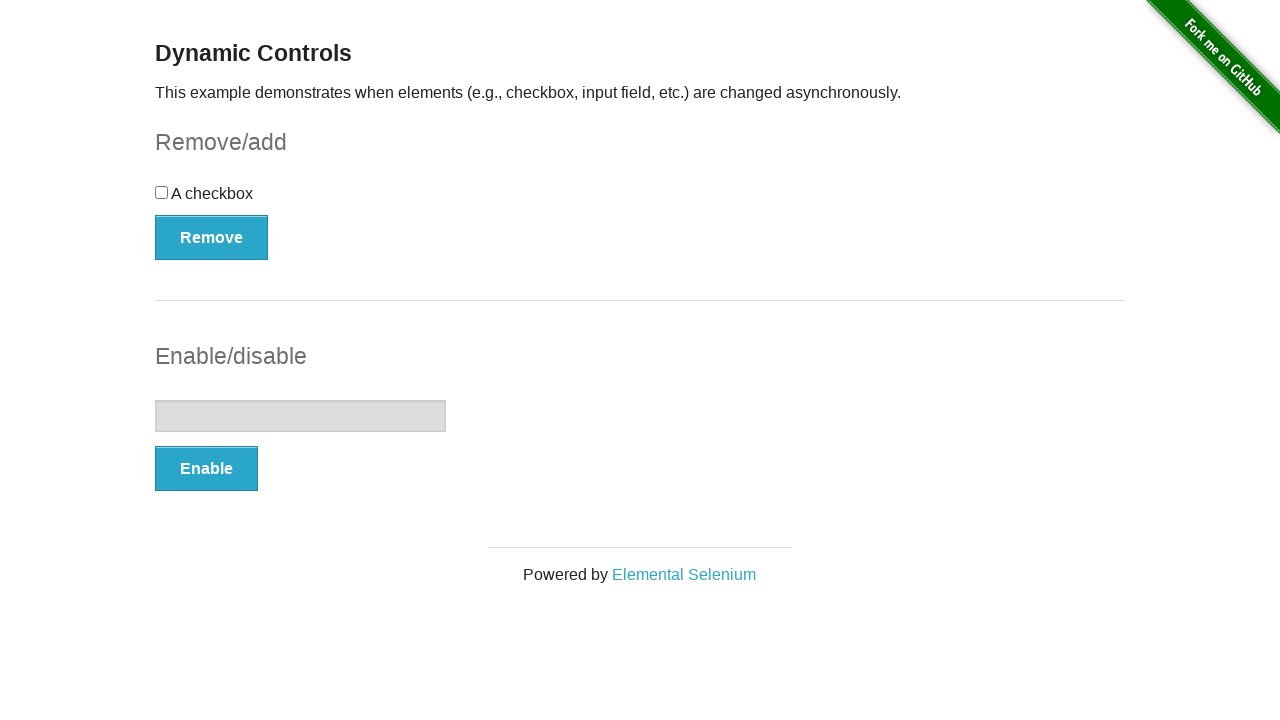

Navigated to dynamic controls page
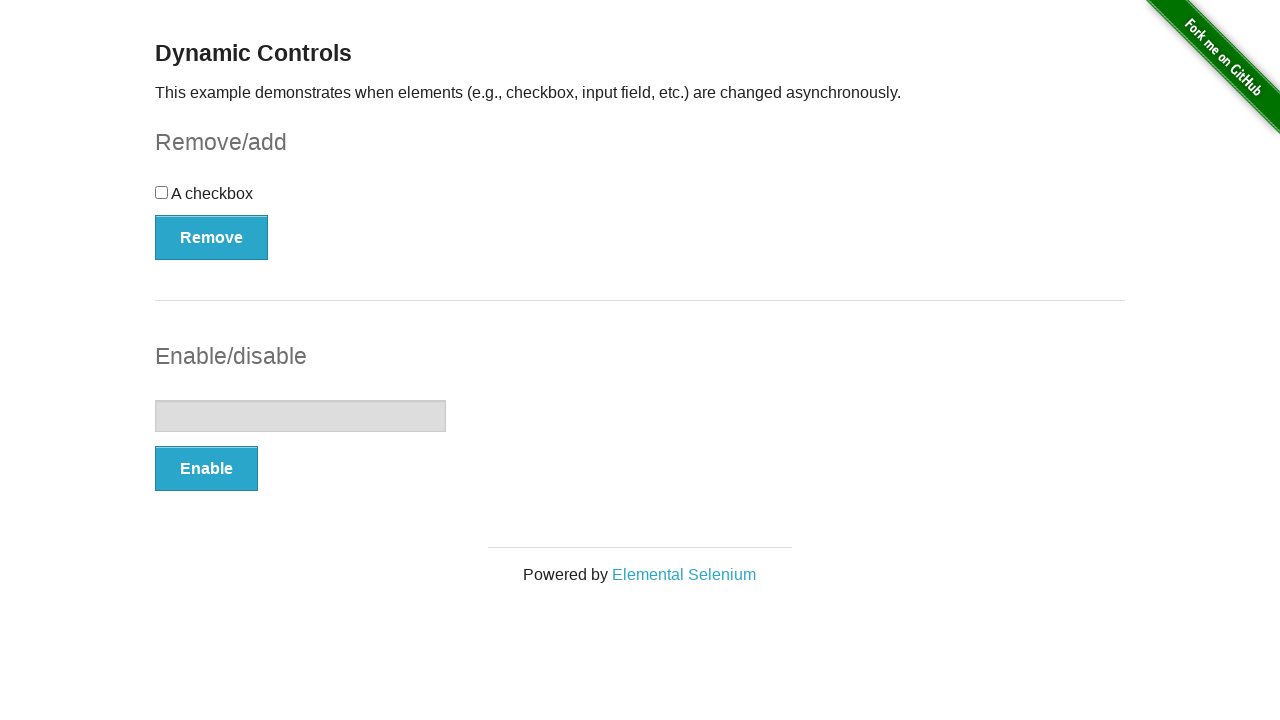

Located the textbox element
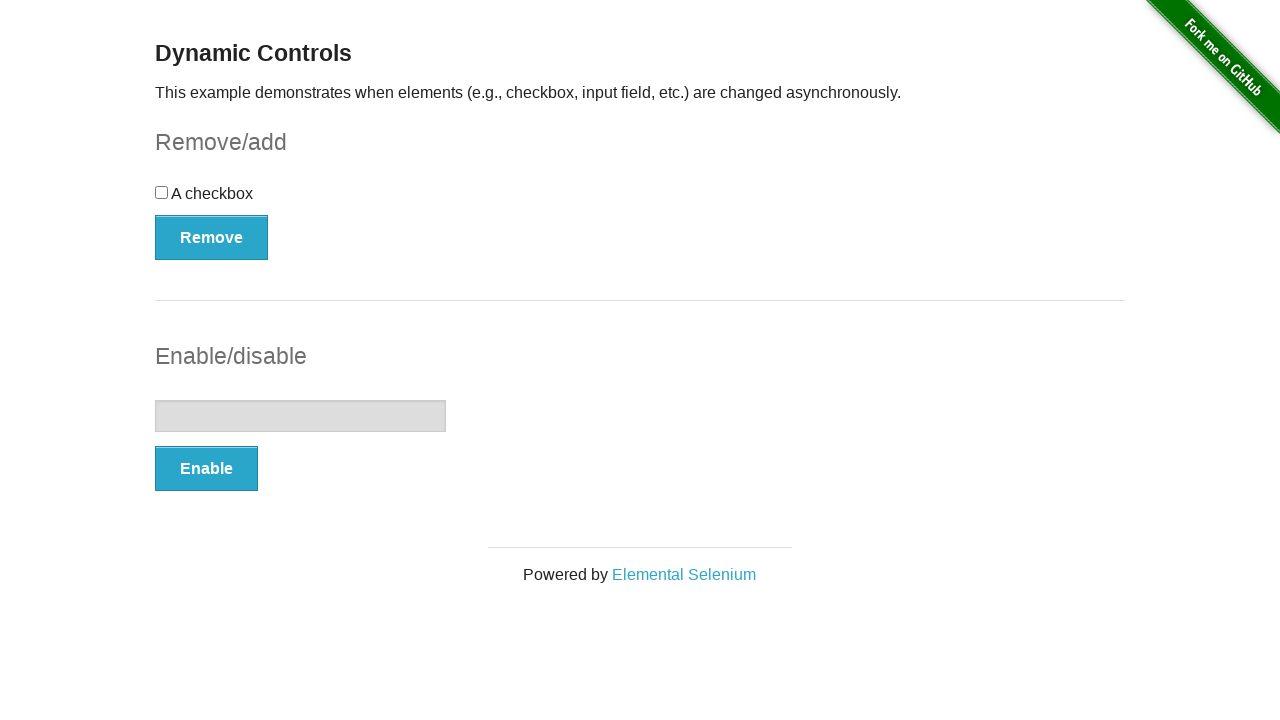

Verified textbox is initially disabled
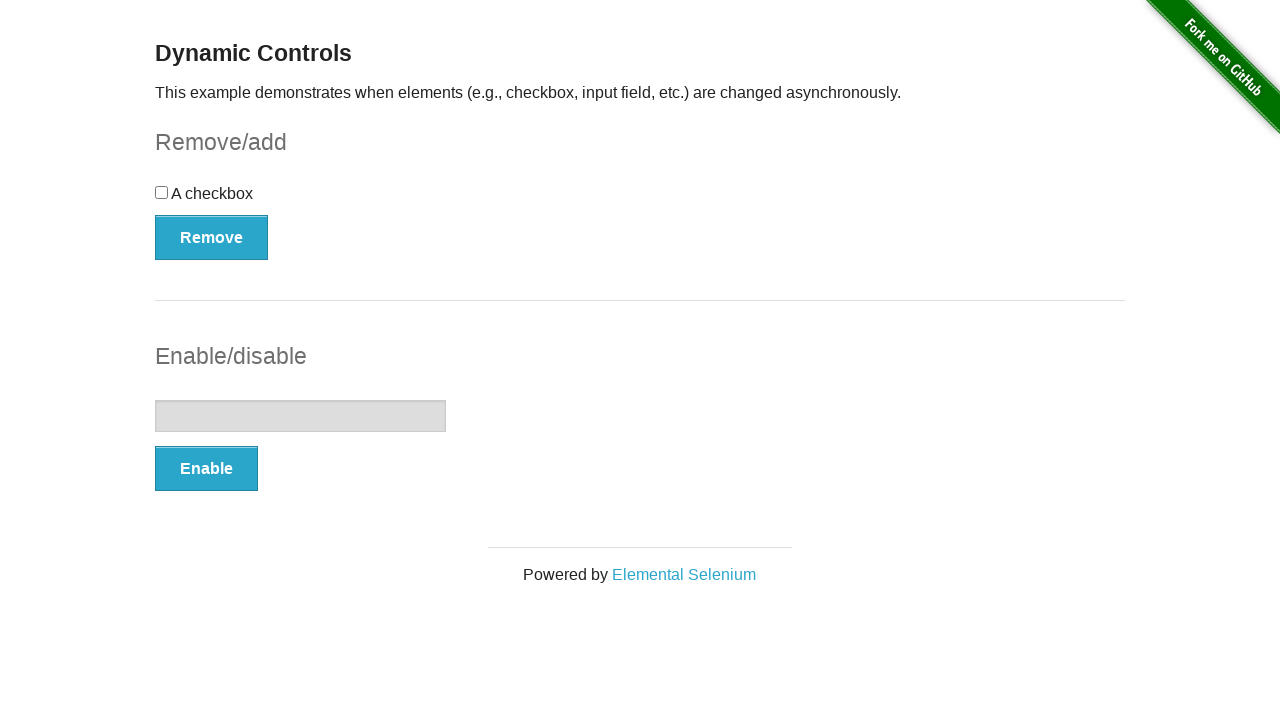

Clicked the Enable button at (206, 469) on xpath=//*[text()='Enable']
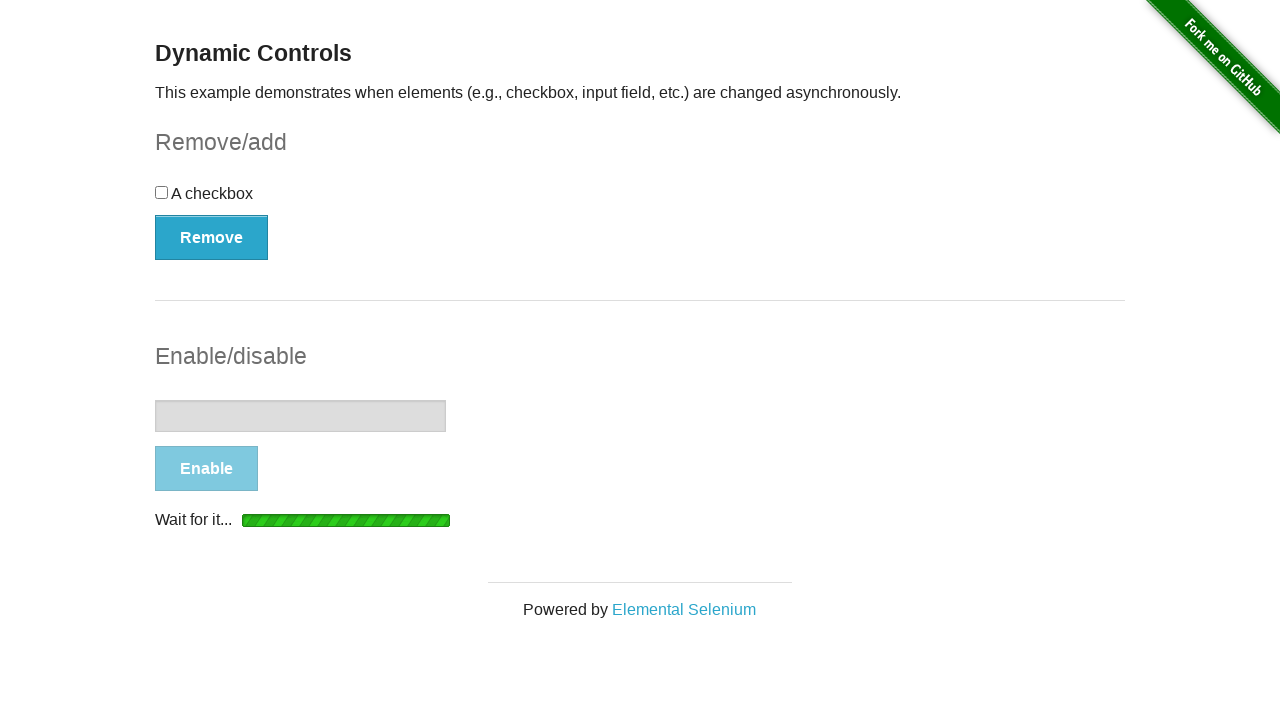

Textbox became visible
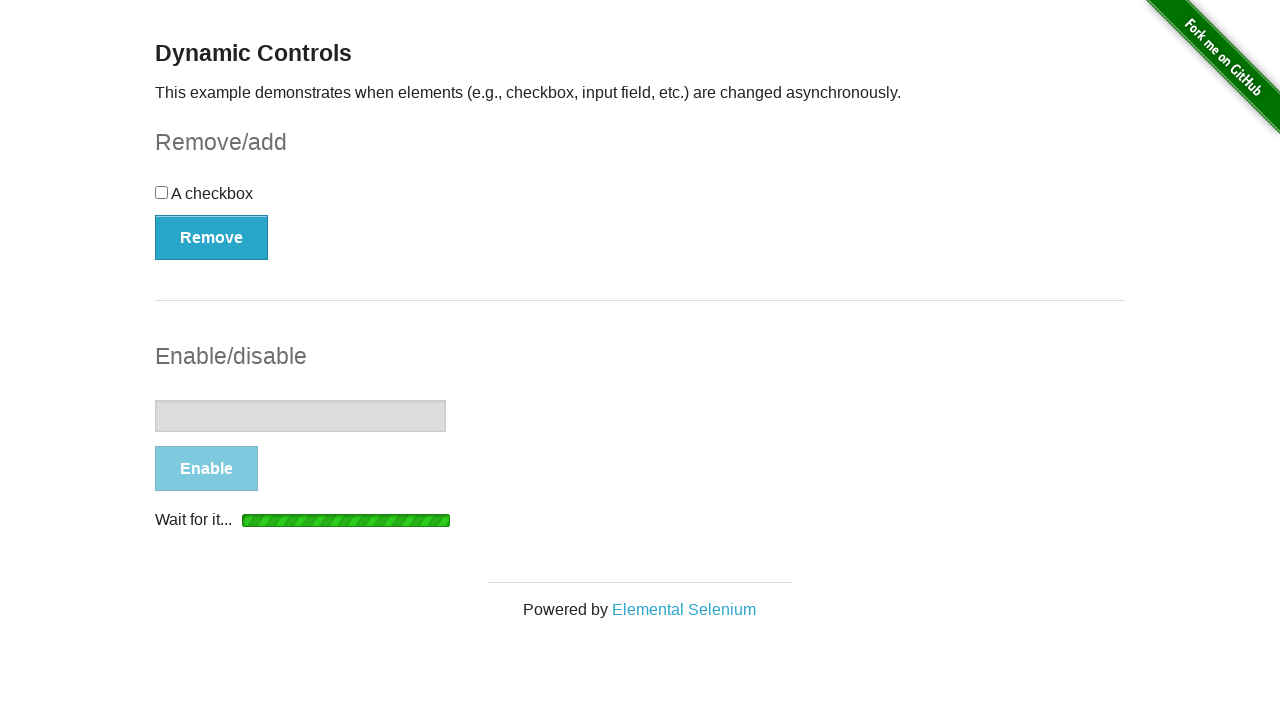

Waited for textbox to become enabled
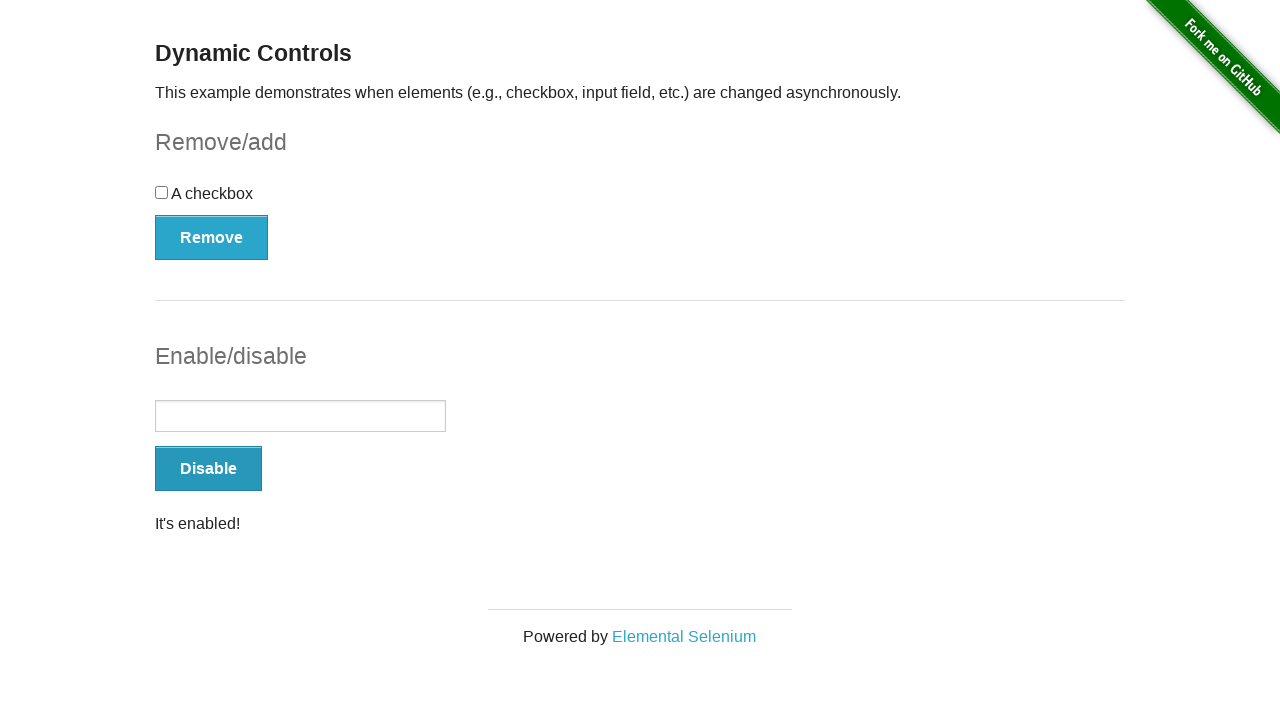

Located the success message element
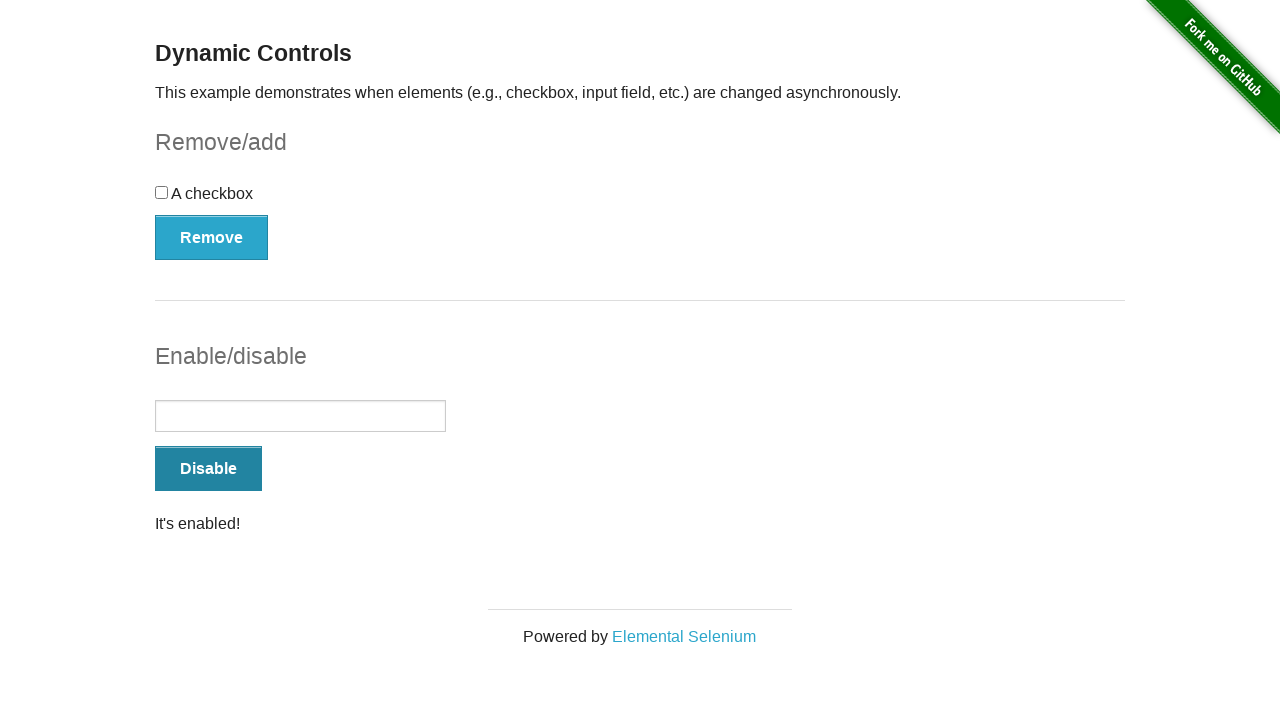

Verified success message 'It's enabled!' is visible
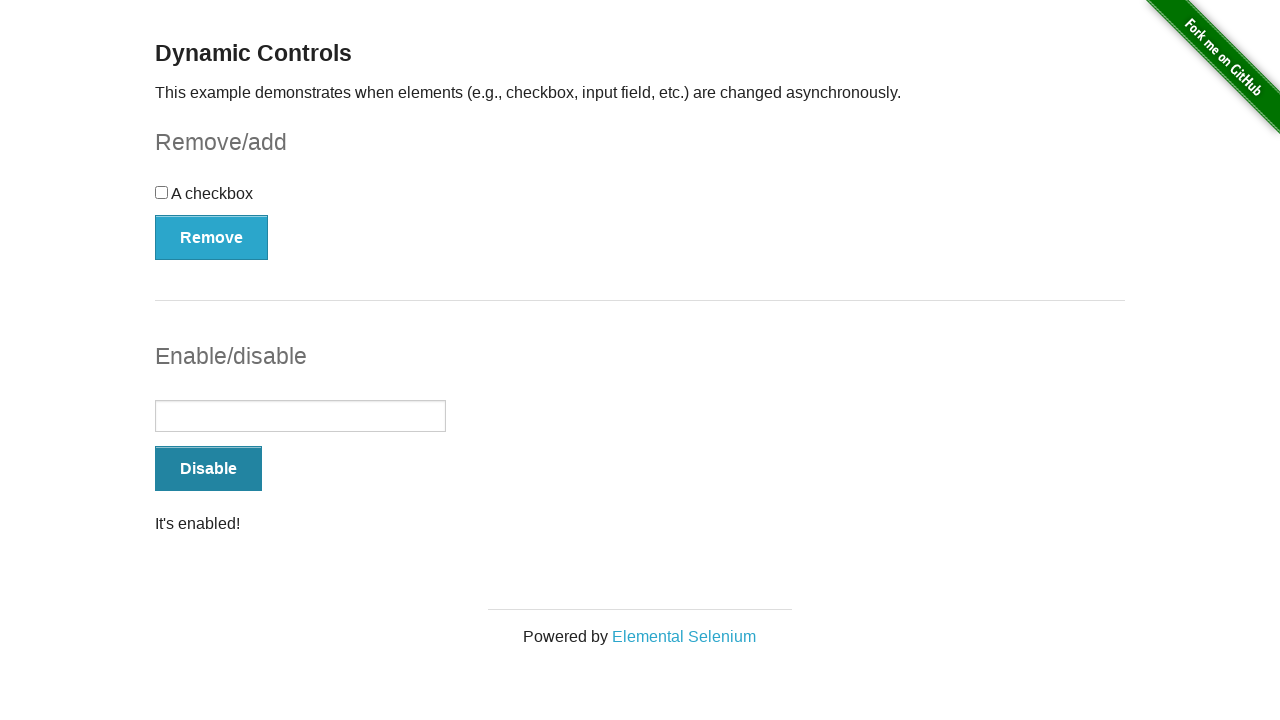

Verified textbox is now enabled
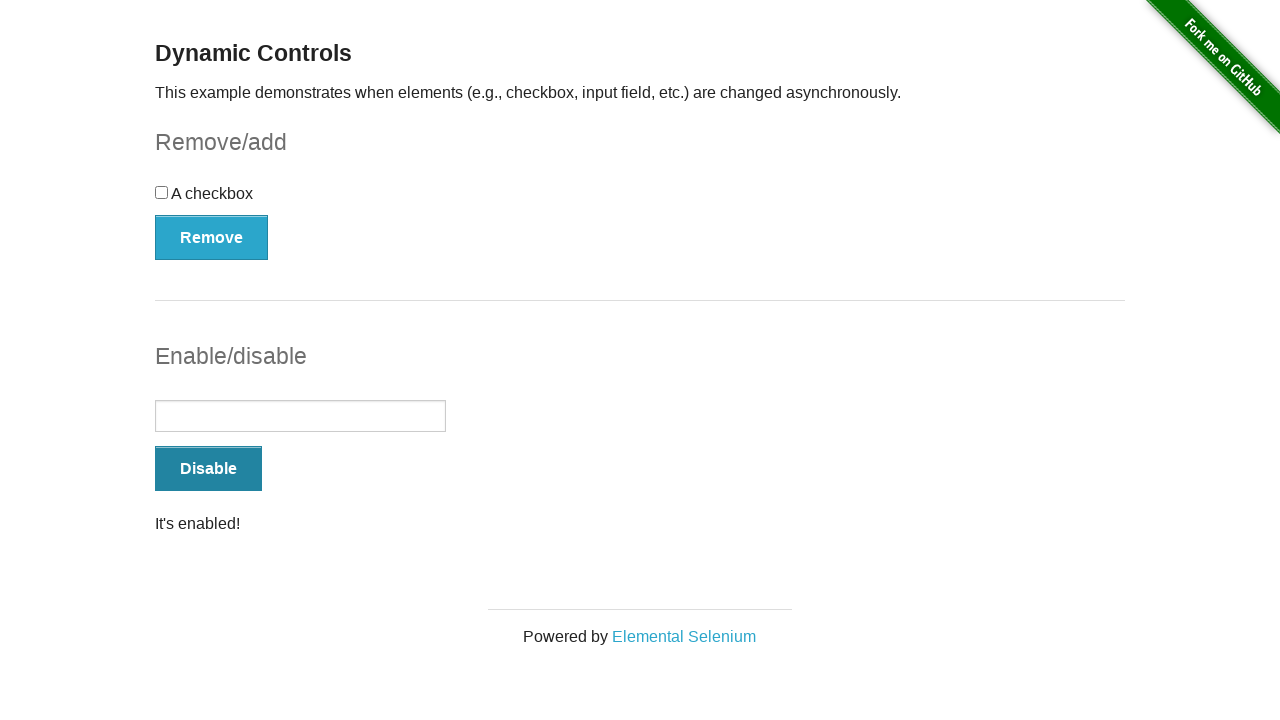

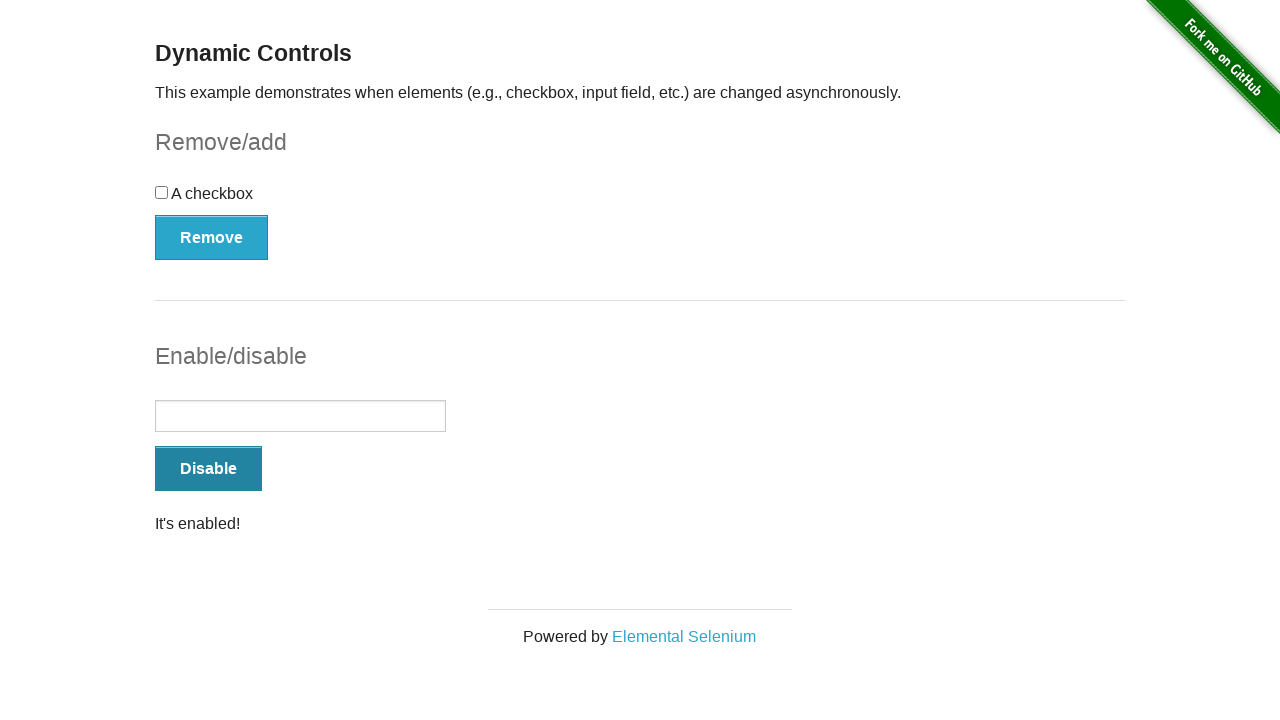